Tests product catalogue filtering and sorting functionality by selecting filter options and navigating to a specific product

Starting URL: https://webkul-booking-app-demo-2.myshopify.com/collections/all

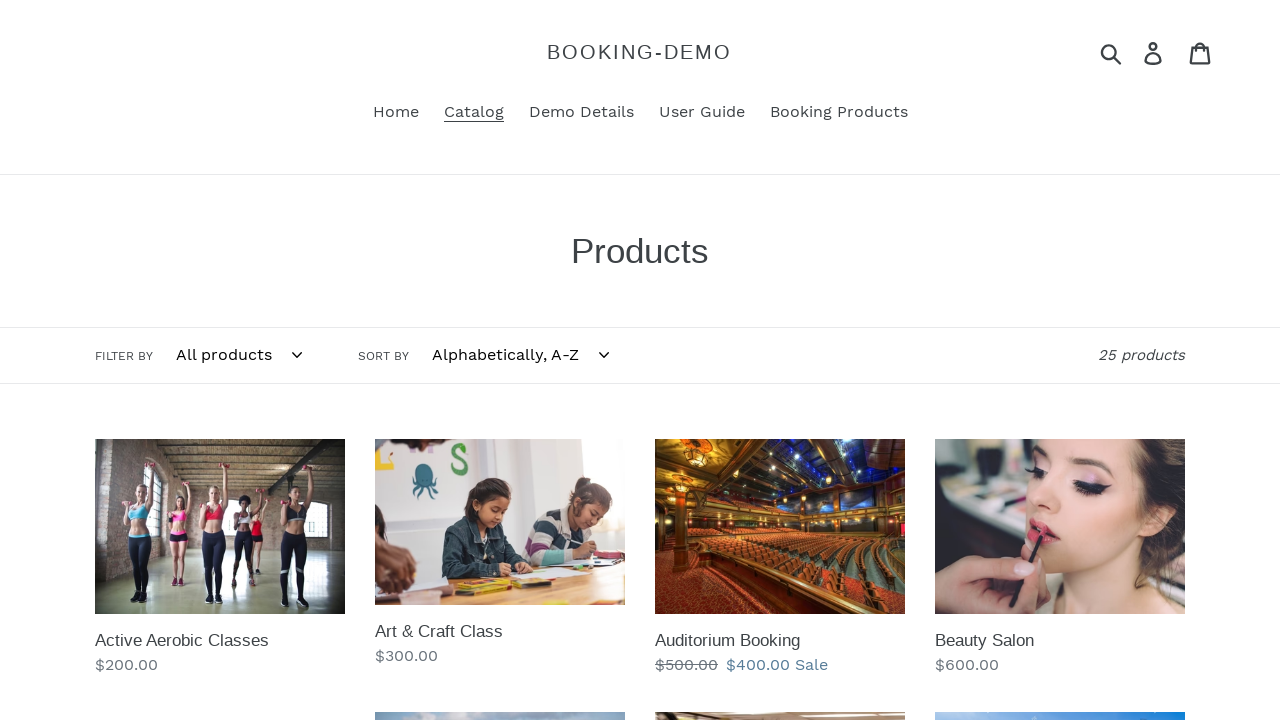

Selected 'wk_booking' filter option from FilterTags dropdown on #FilterTags
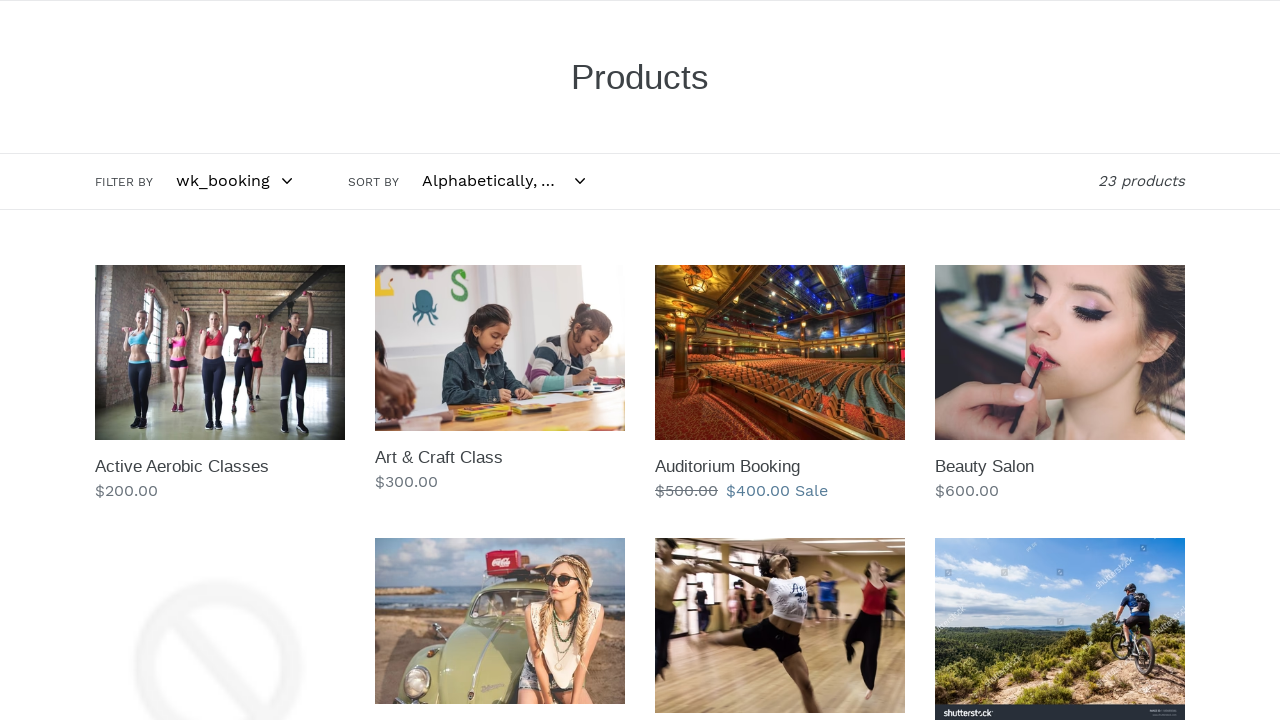

Selected 'Alphabetically, A-Z' sort option from SortBy dropdown on #SortBy
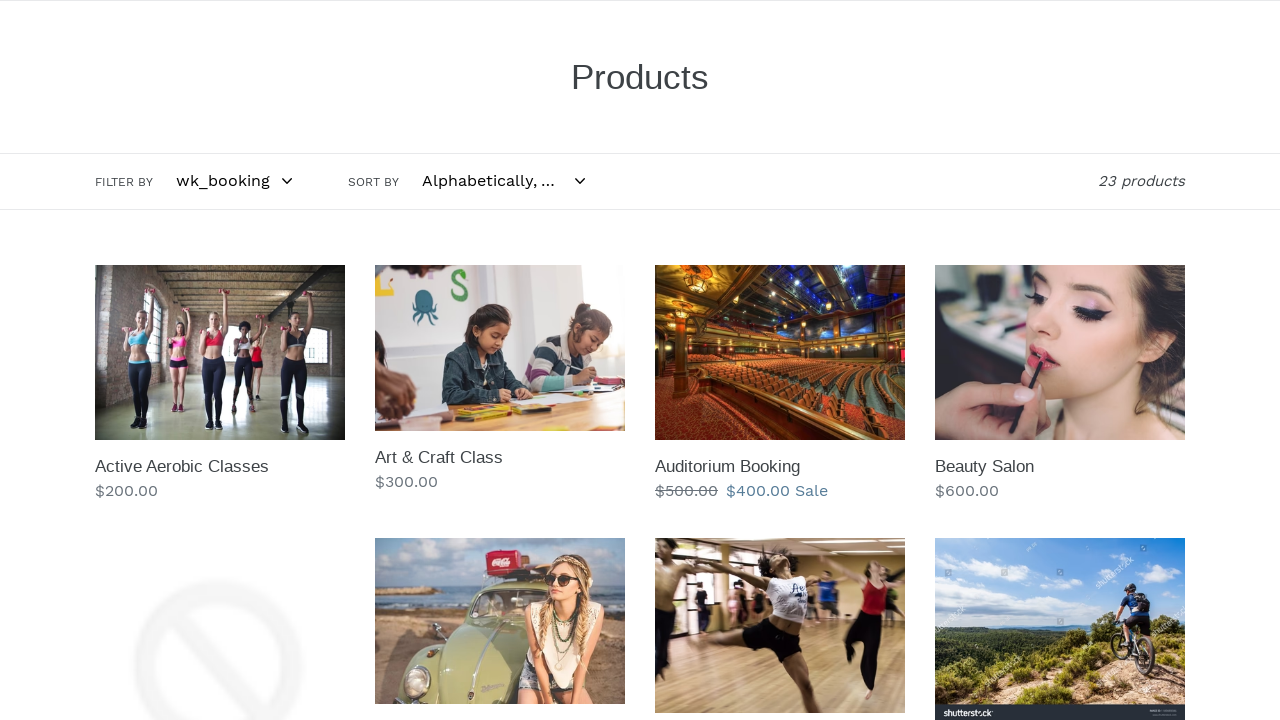

Clicked on Beauty Salon product link at (934, 264) on text=Beauty Salon
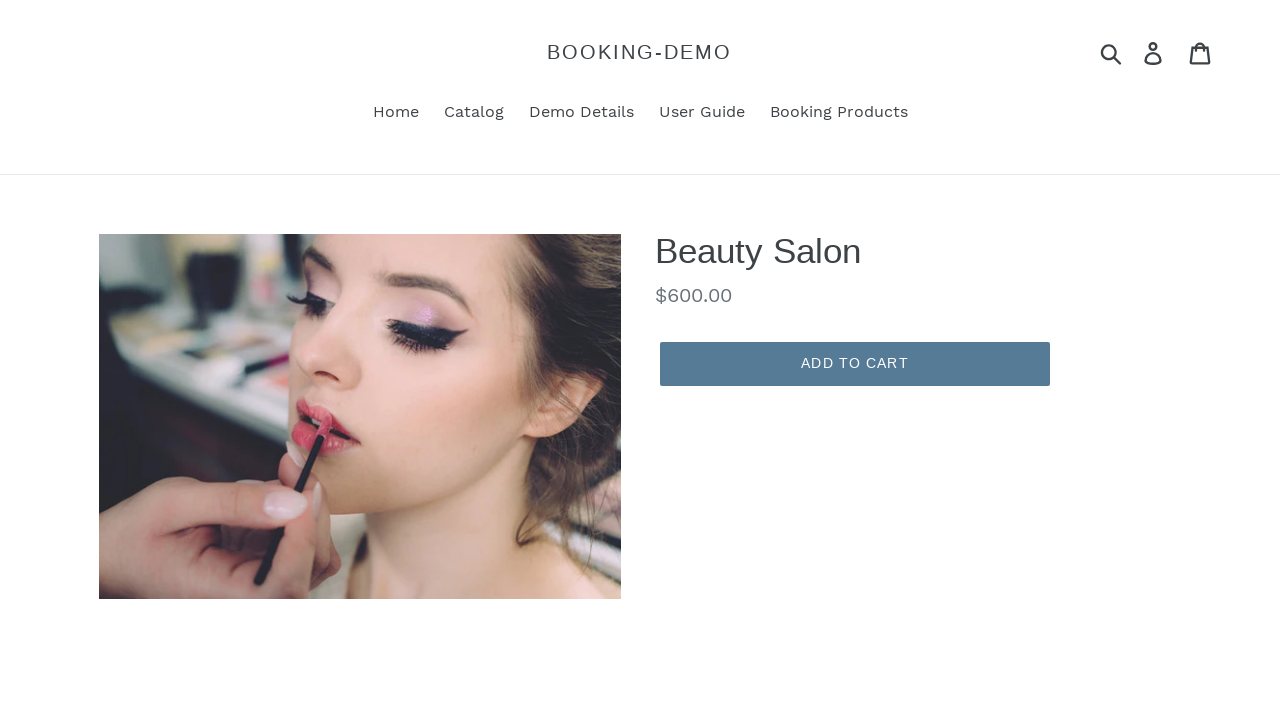

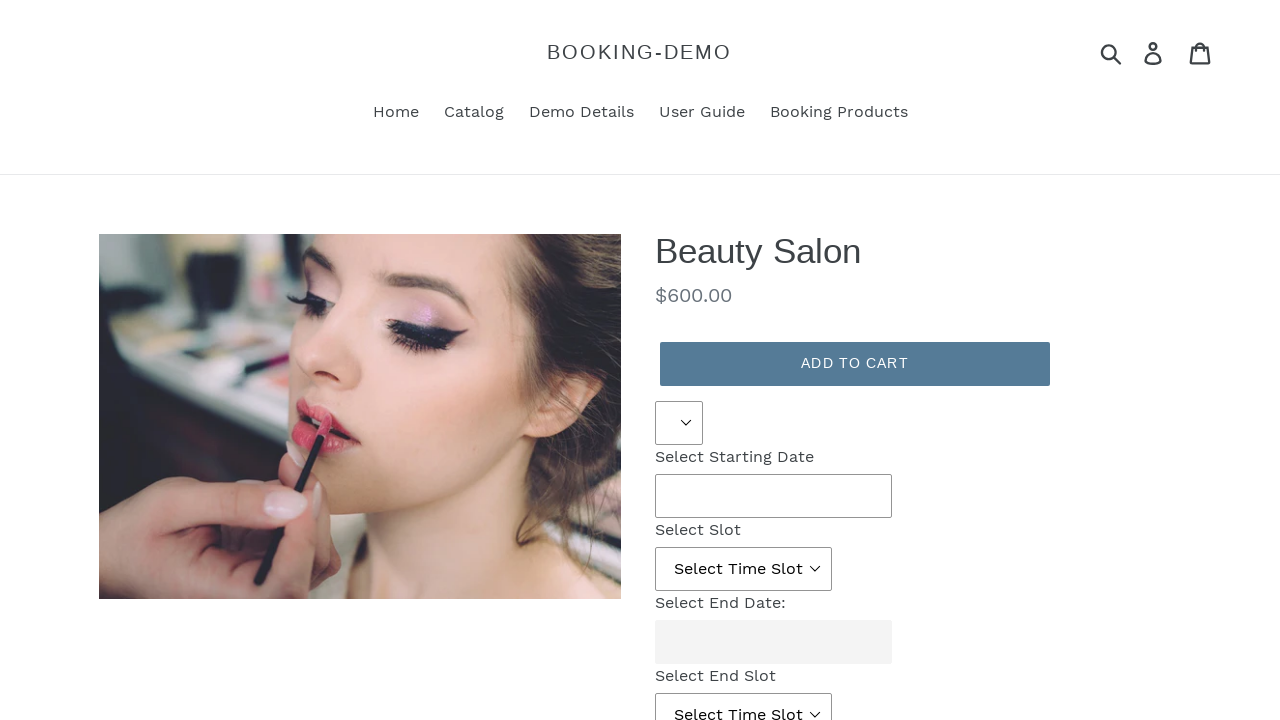